Tests pagination functionality on a financial data website by scrolling to the bottom of the page and clicking the "next page" button to navigate through multiple pages of stock data.

Starting URL: http://data.10jqka.com.cn/funds/ggzjl/

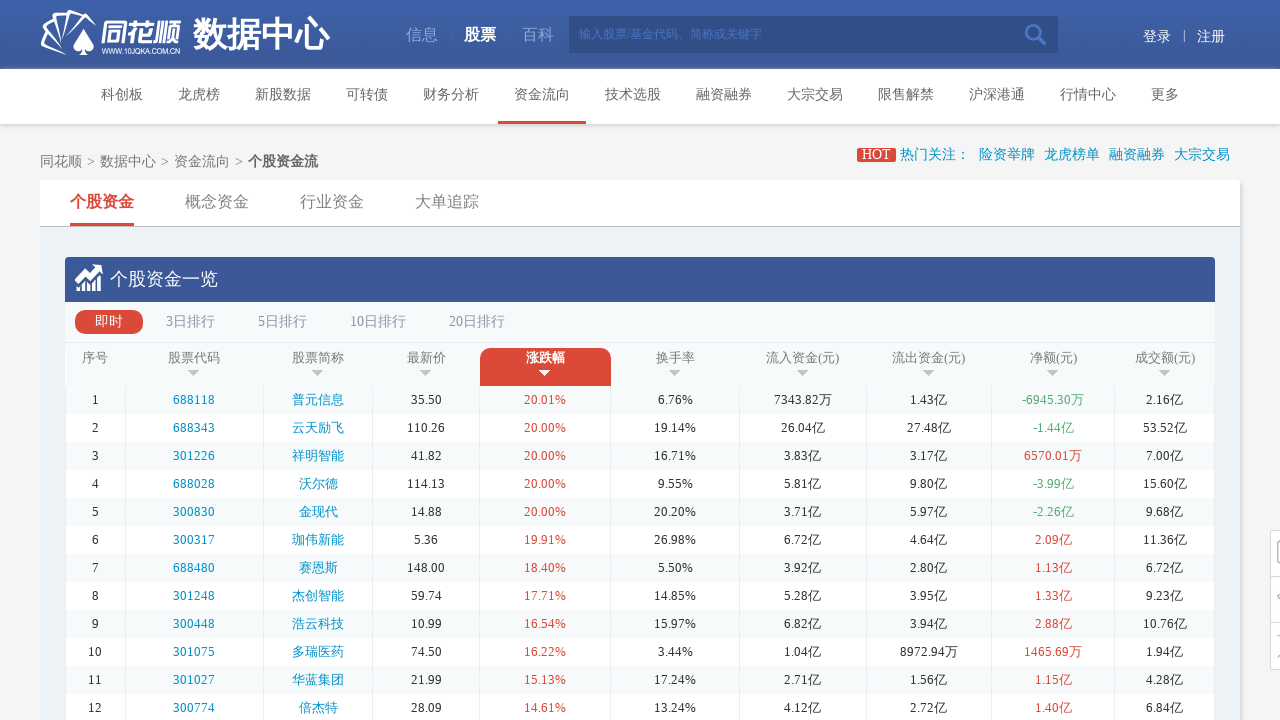

Page table loaded successfully
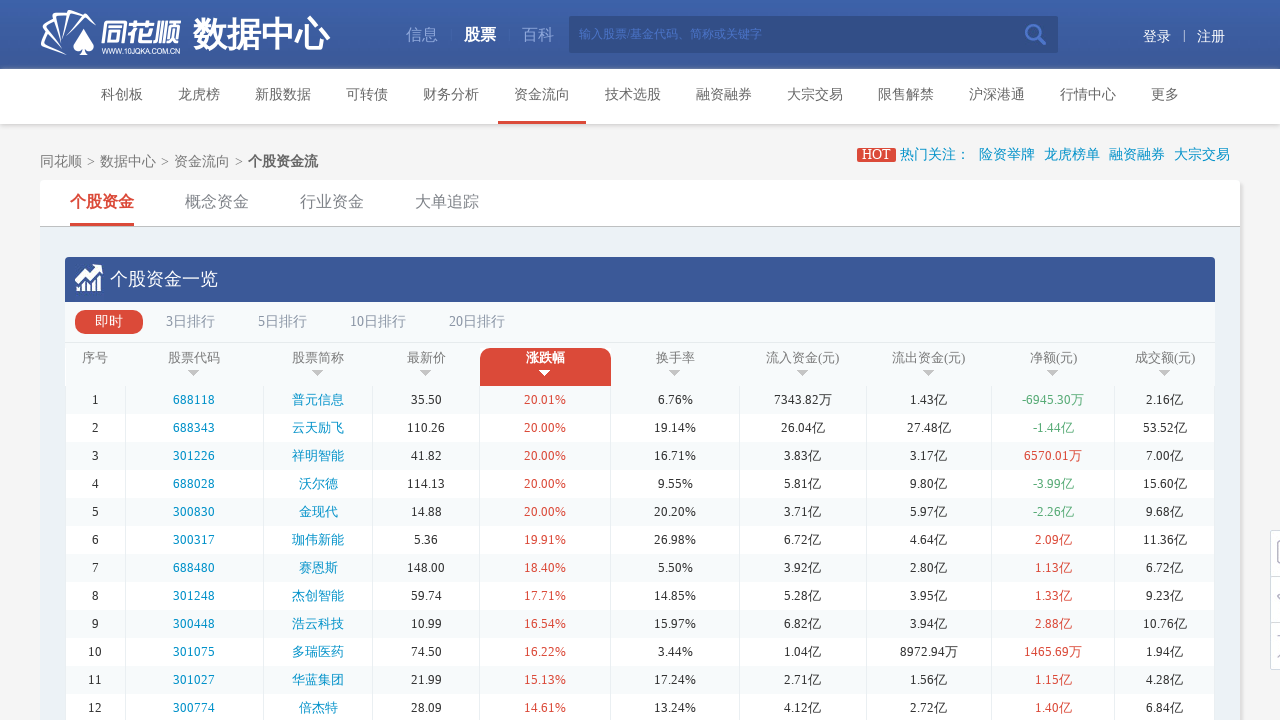

Scrolled to bottom of page (iteration 1/3)
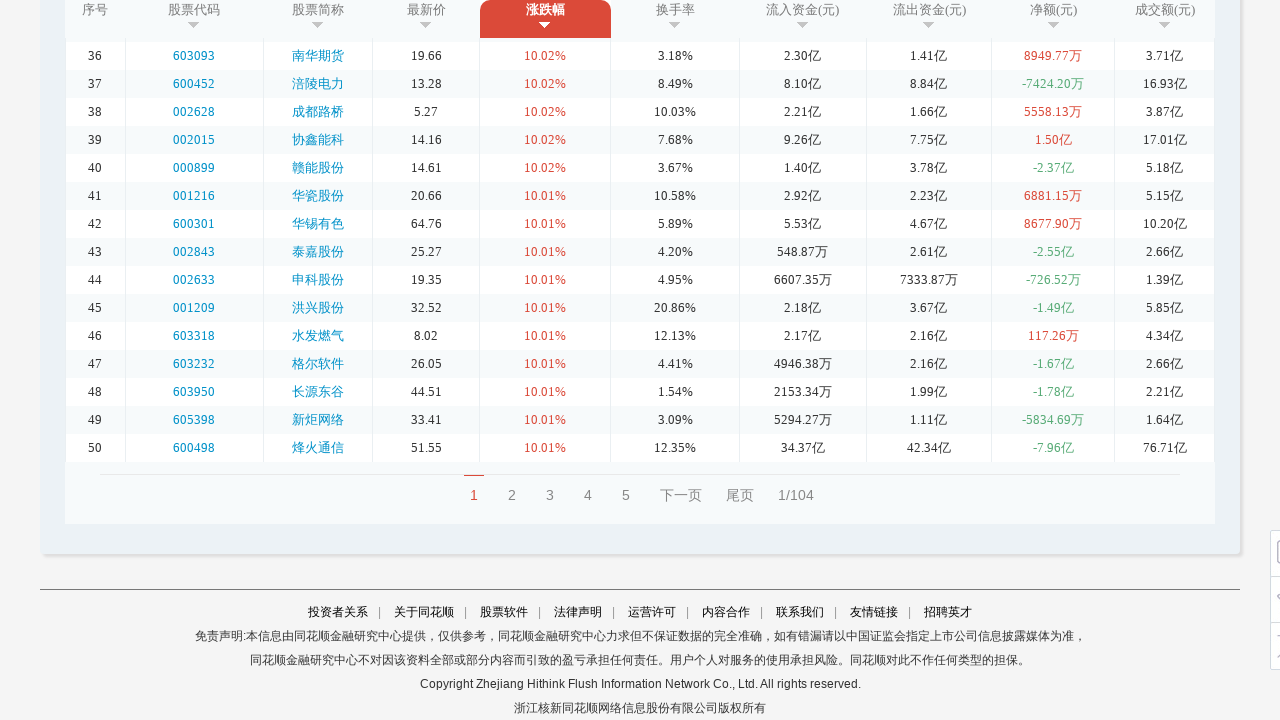

Table rows loaded and visible
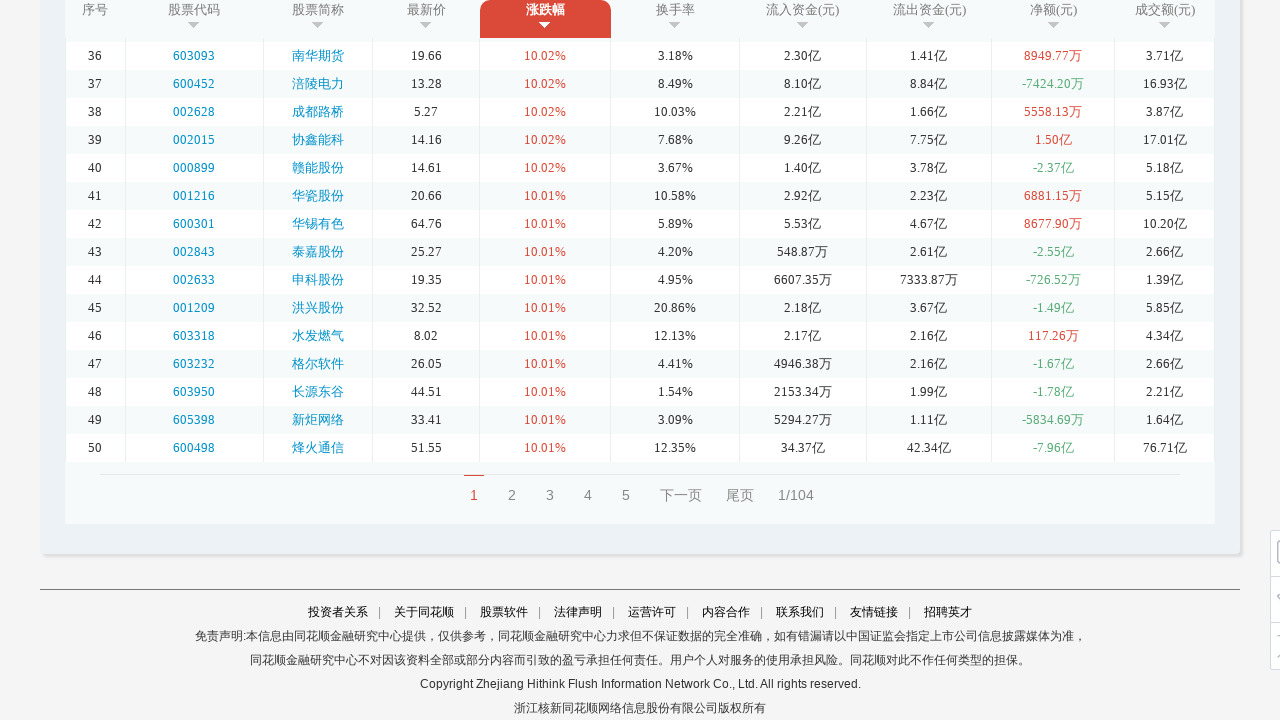

Clicked 'next page' button to navigate to next page of stock data at (680, 494) on a:text("下一页")
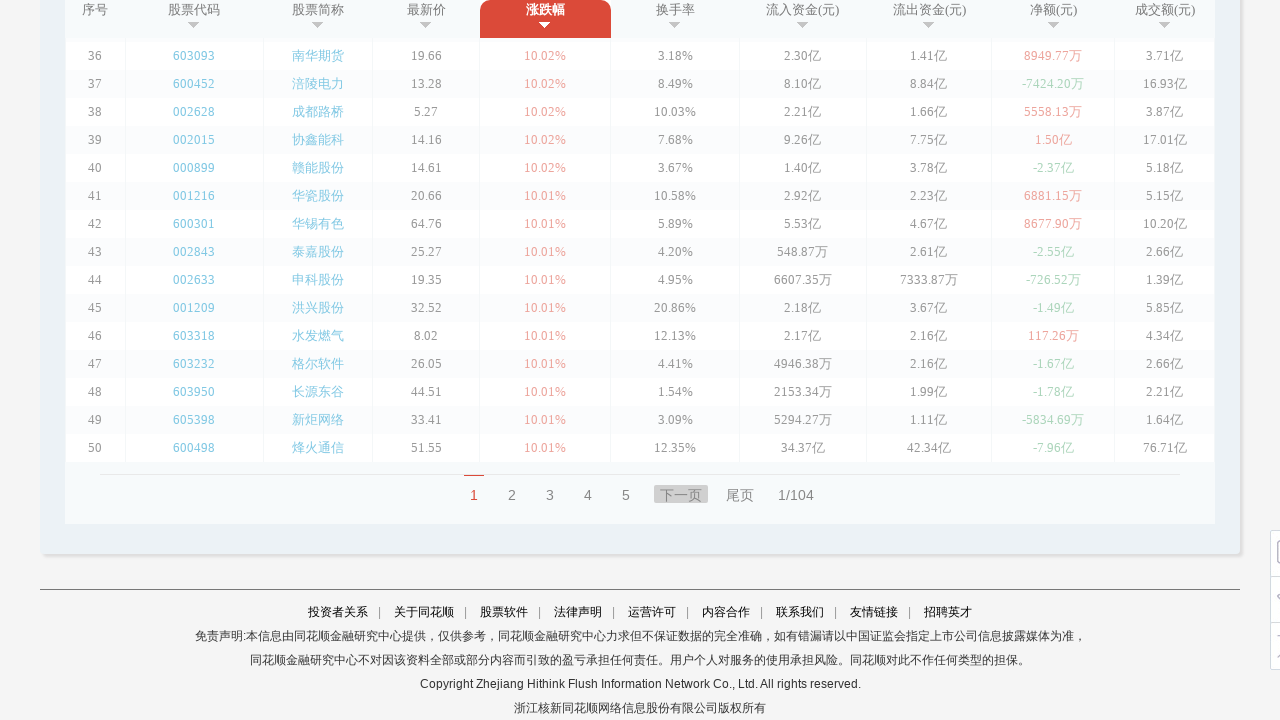

Waited for page transition to complete
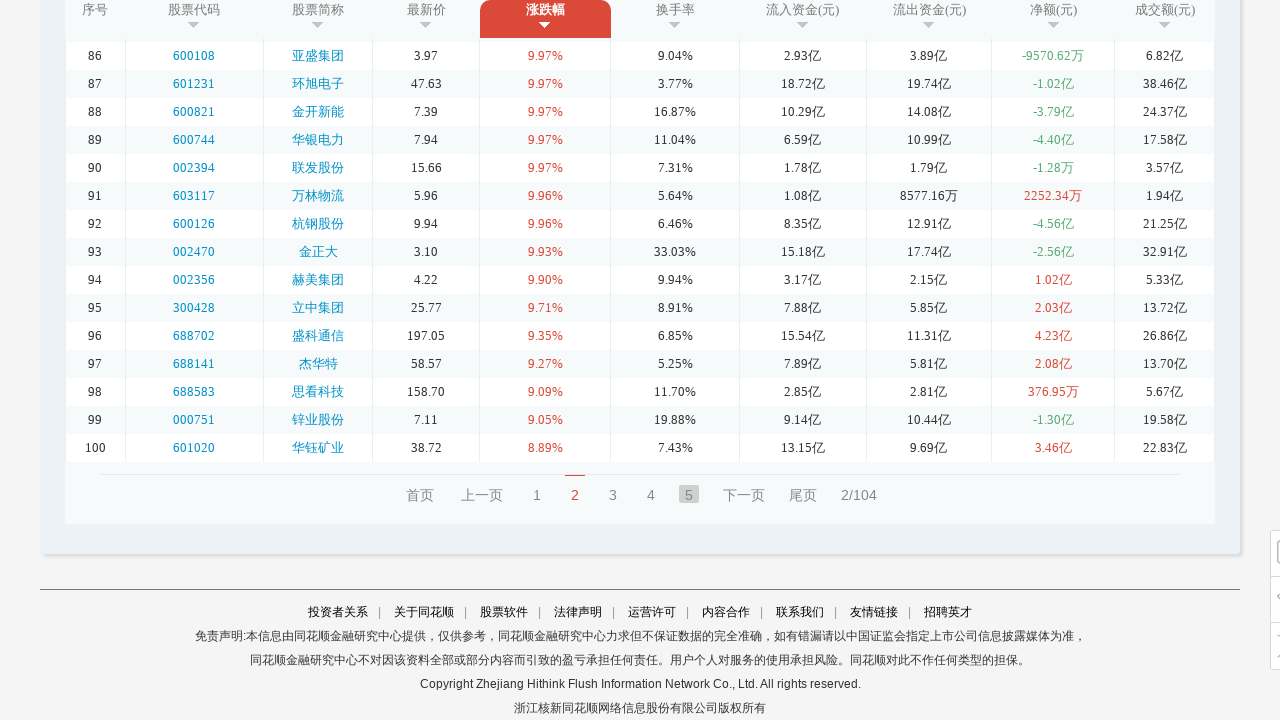

Scrolled to bottom of page (iteration 2/3)
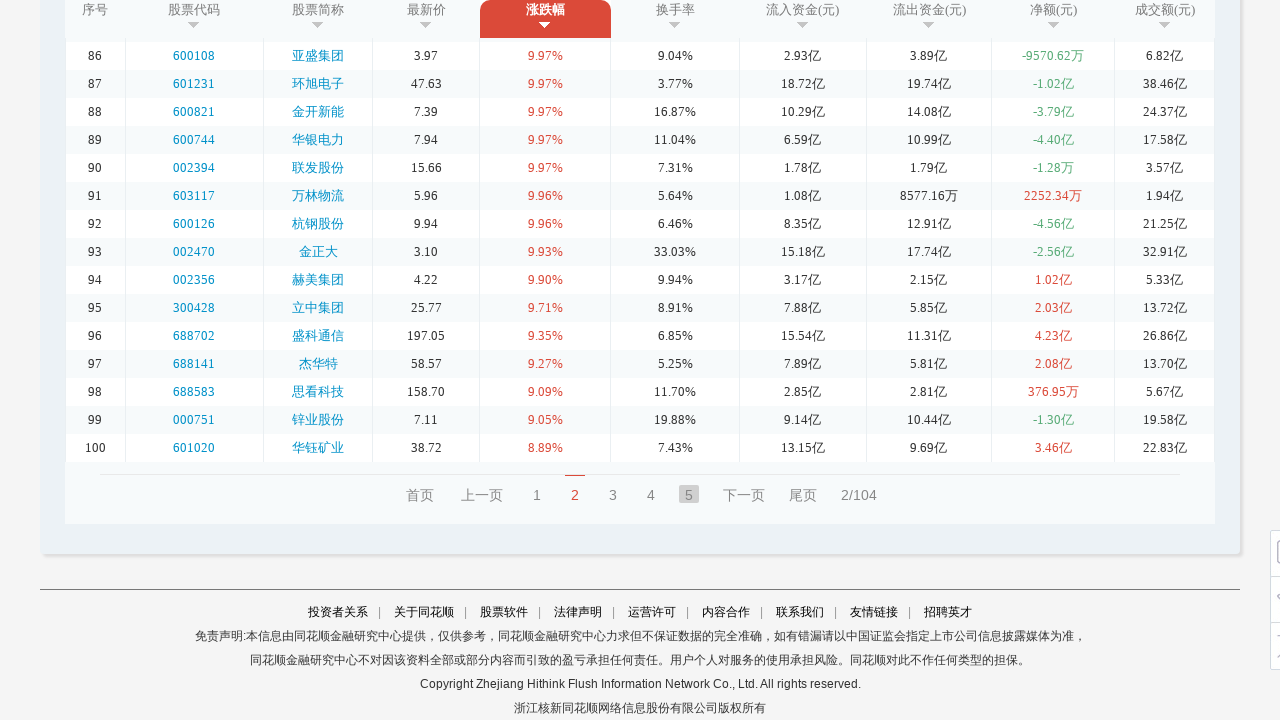

Table rows loaded and visible
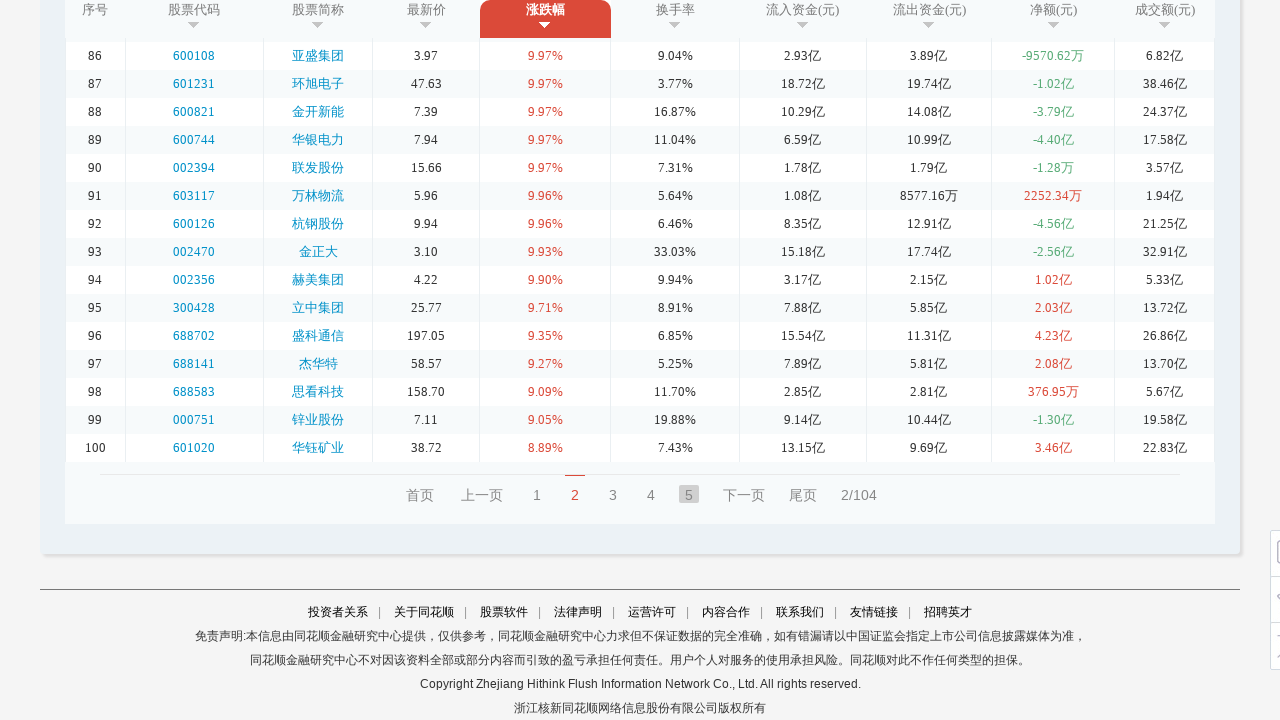

Clicked 'next page' button to navigate to next page of stock data at (744, 494) on a:text("下一页")
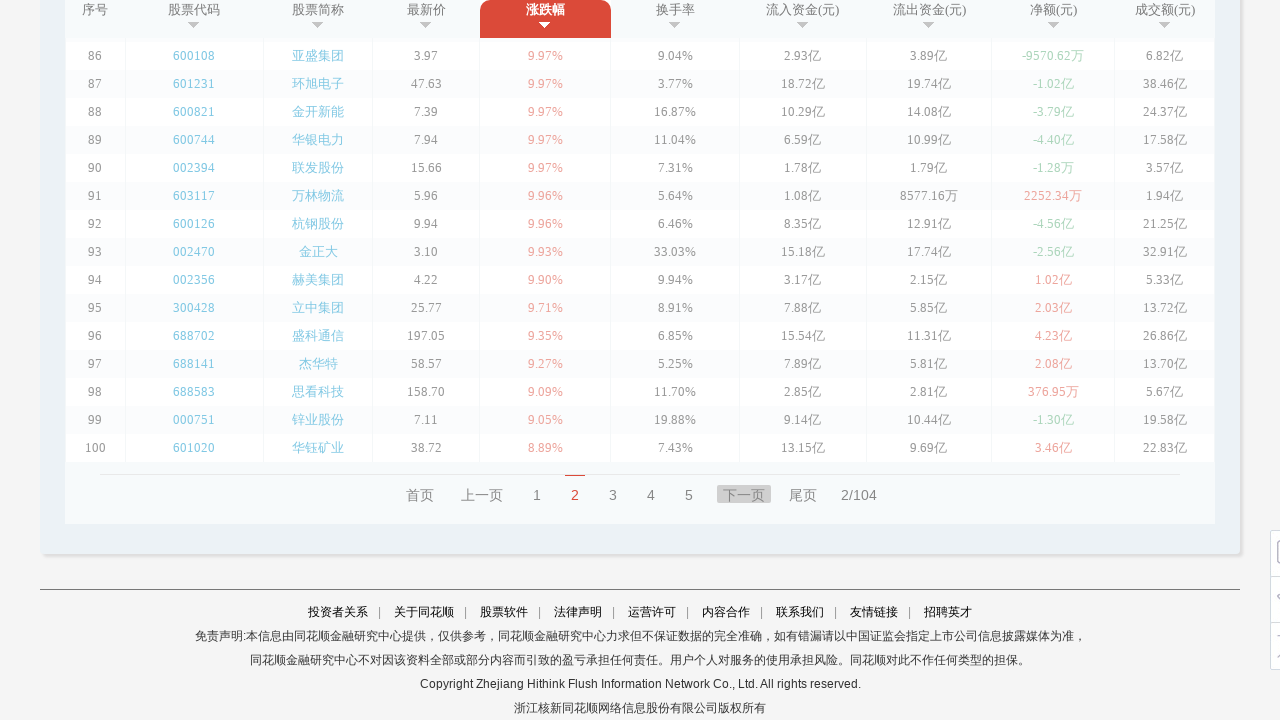

Waited for page transition to complete
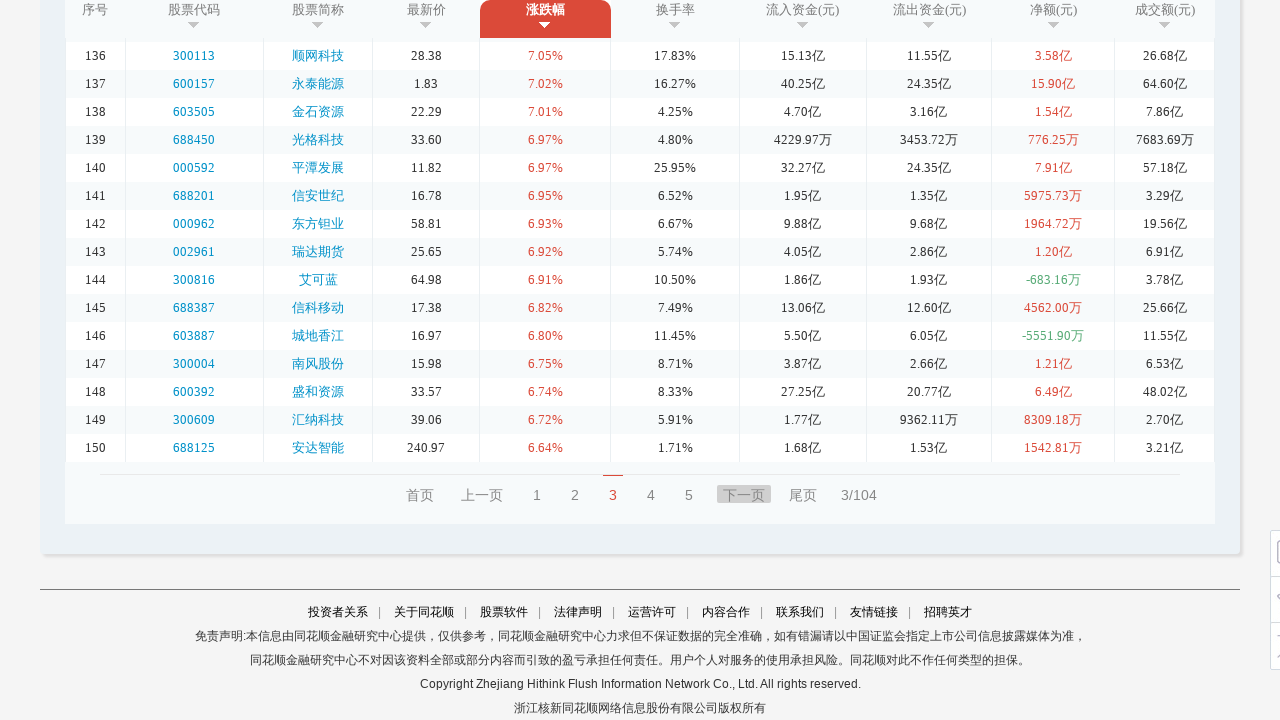

Scrolled to bottom of page (iteration 3/3)
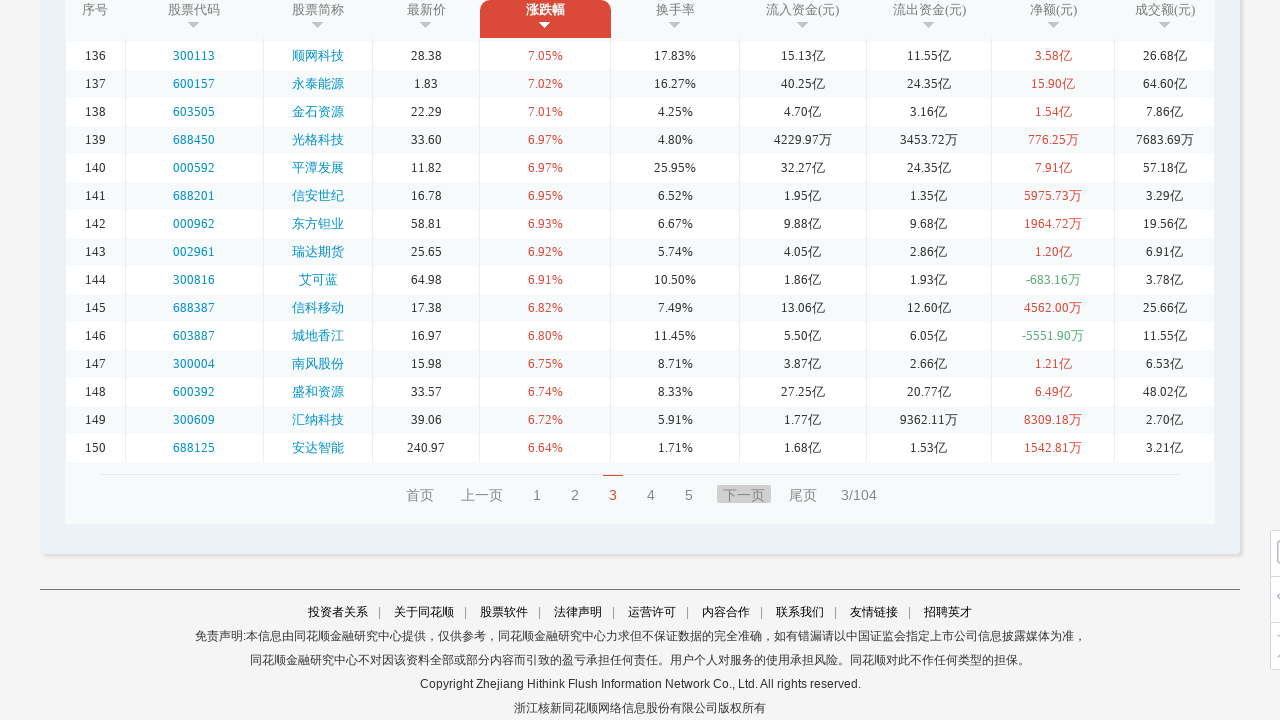

Table rows loaded and visible
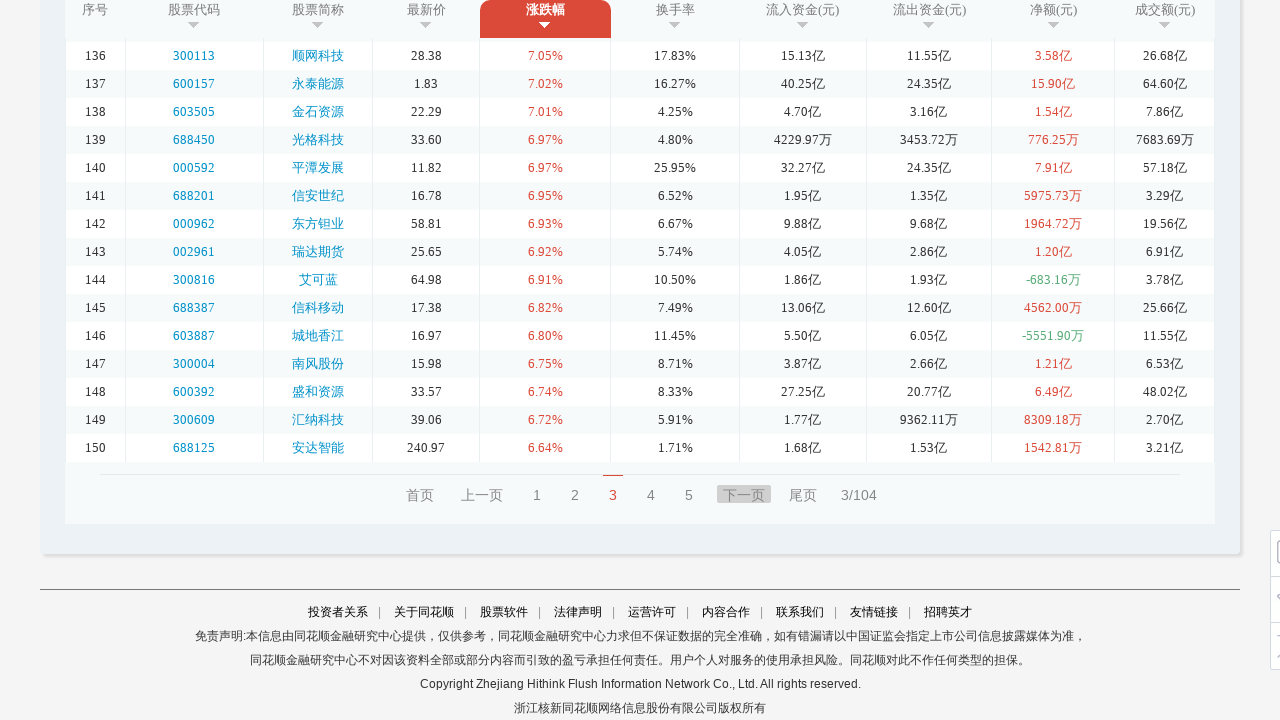

Clicked 'next page' button to navigate to next page of stock data at (744, 494) on a:text("下一页")
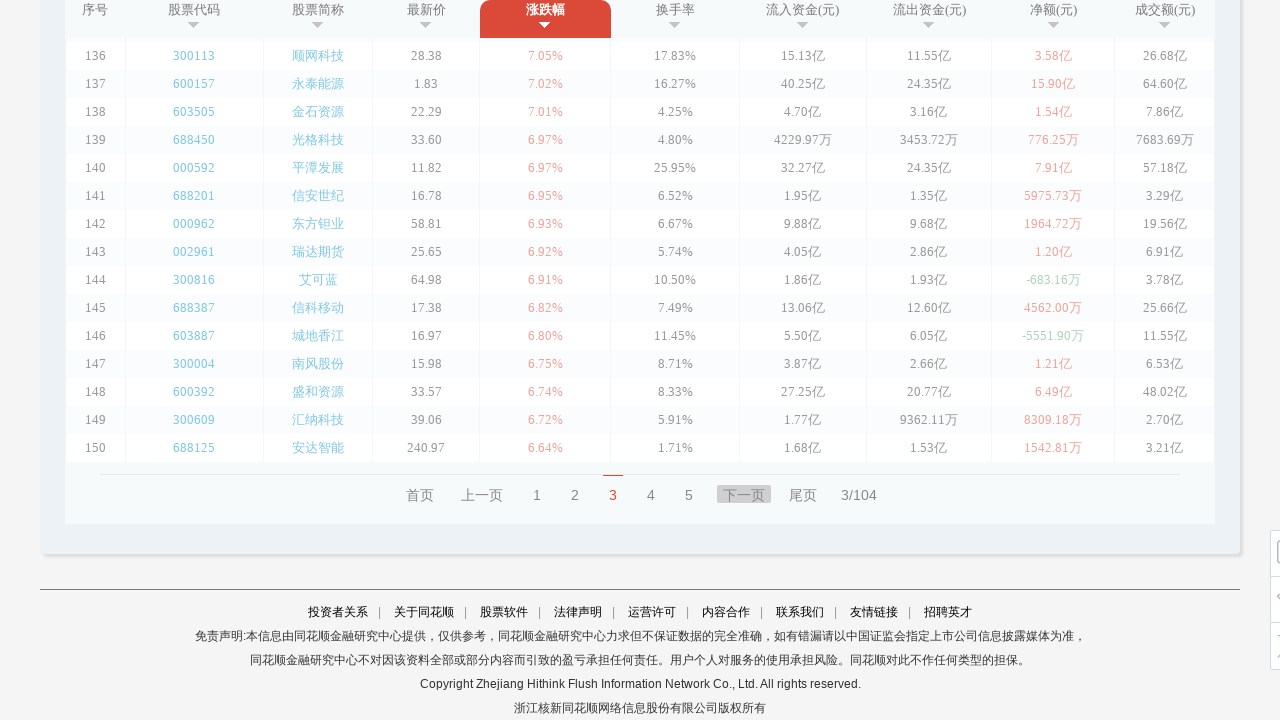

Waited for page transition to complete
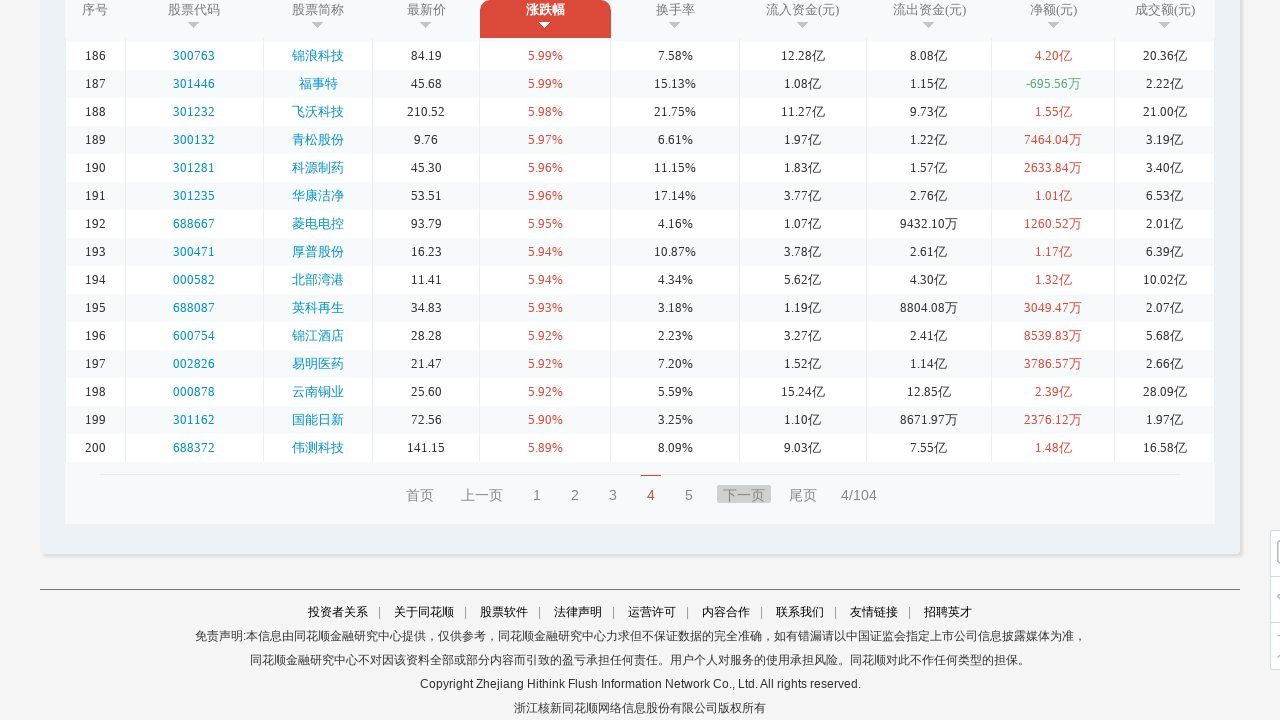

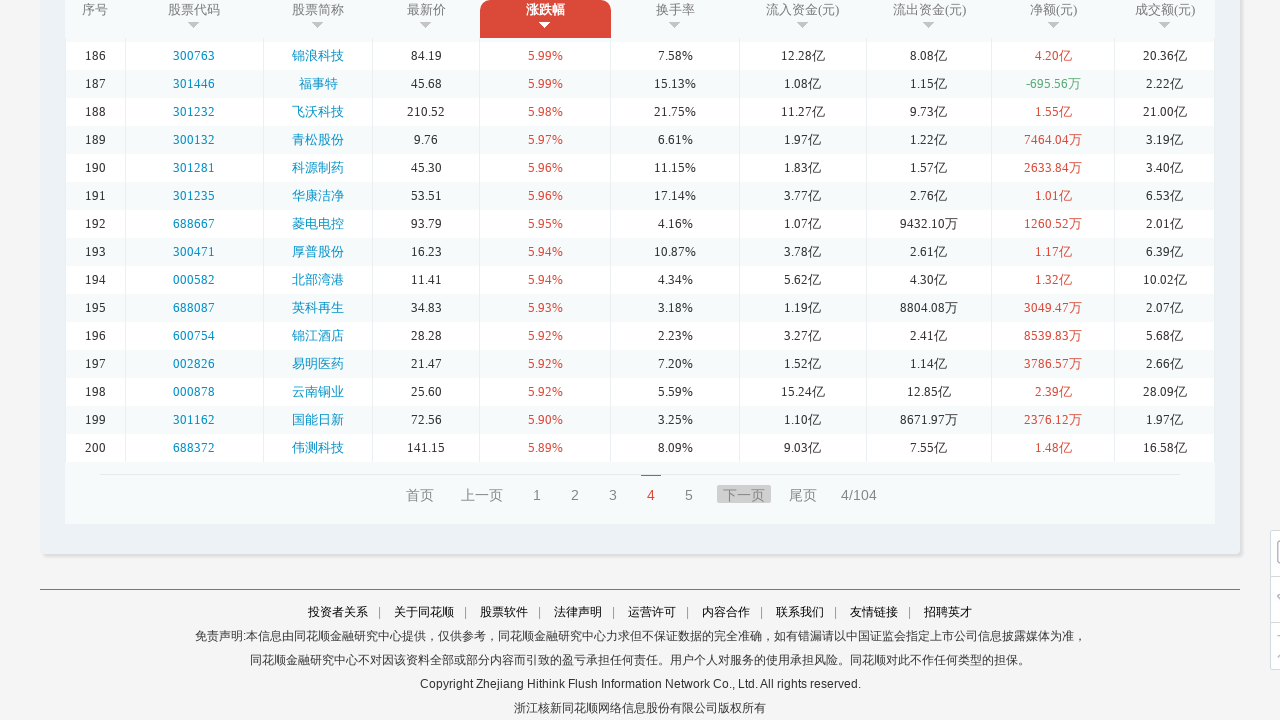